Tests radio button functionality by finding all radio buttons with name "citizenship" and clicking the second option

Starting URL: https://tutorialehtml.com/en/html-tutorial-radio-buttons

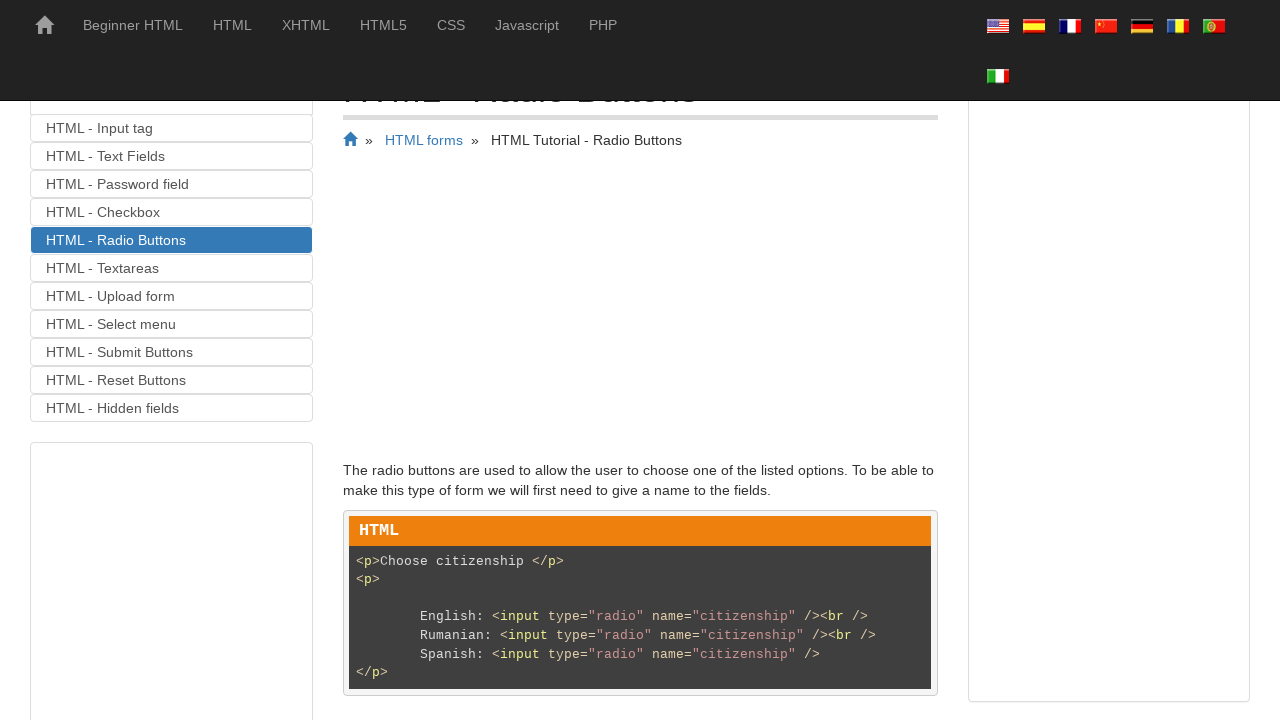

Located all radio buttons with name 'citizenship'
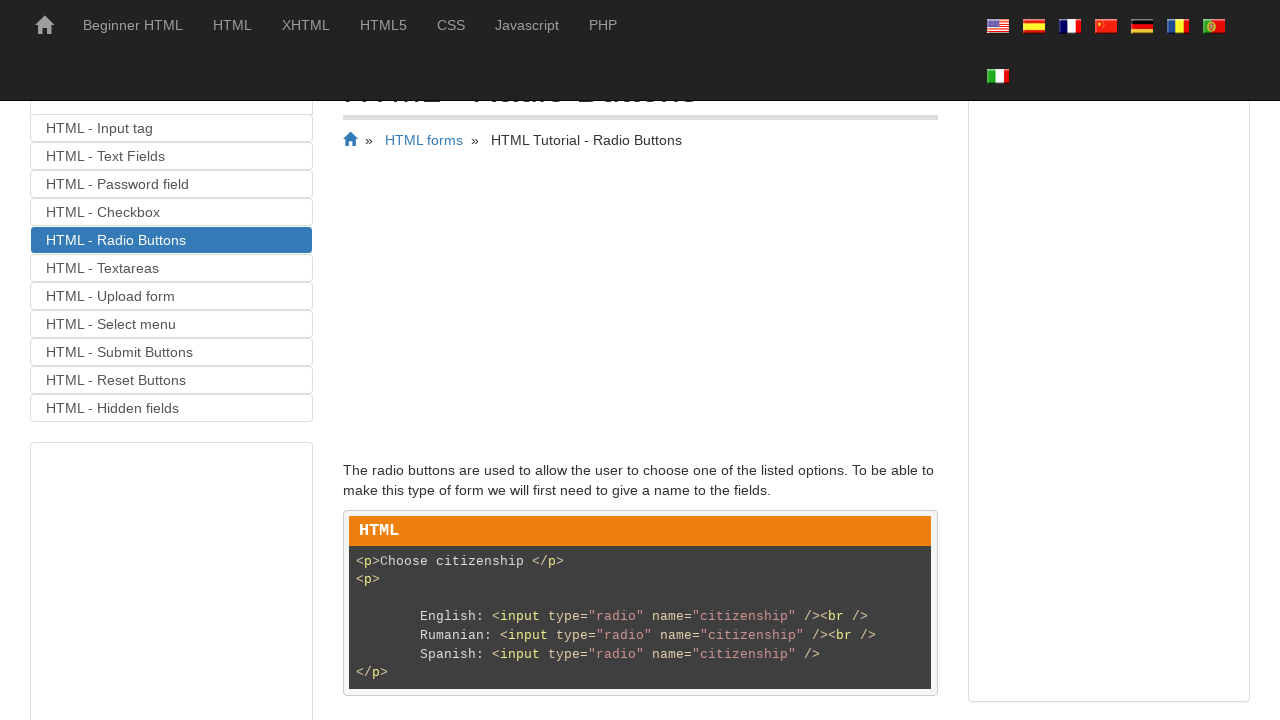

Clicked the second radio button option at (442, 361) on input[name='citizenship'] >> nth=1
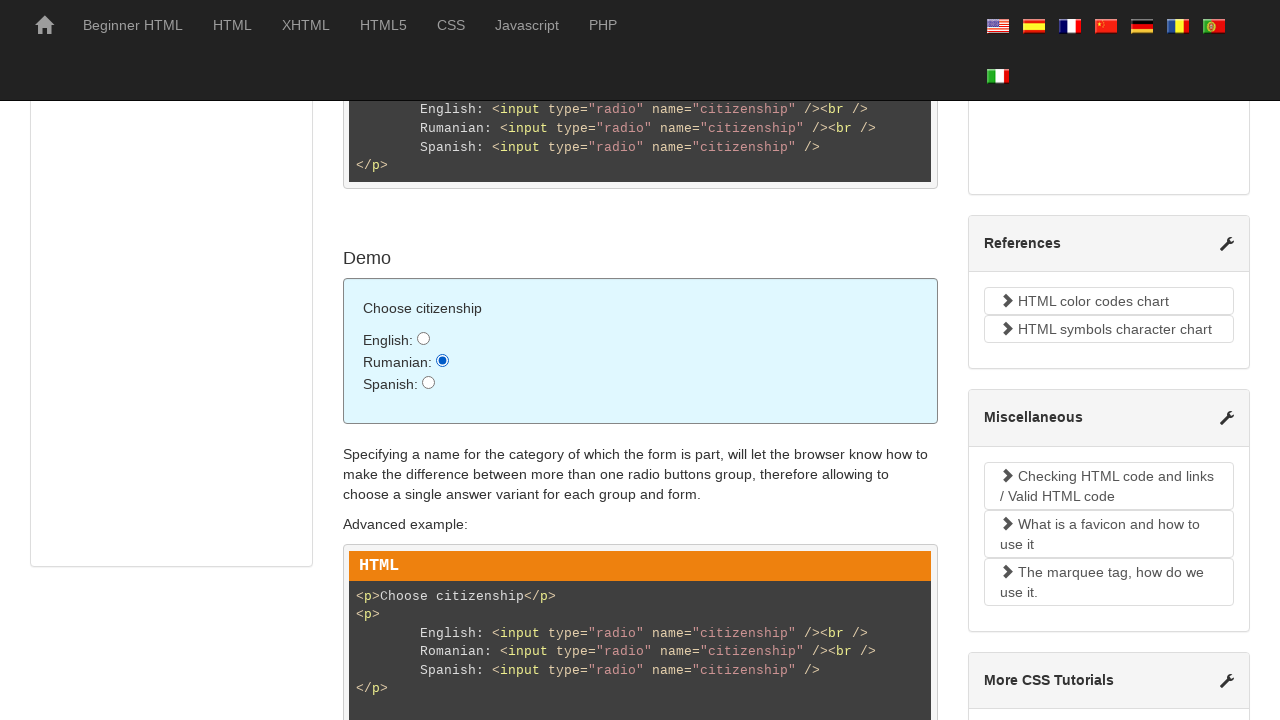

Waited 500ms for radio button state to settle
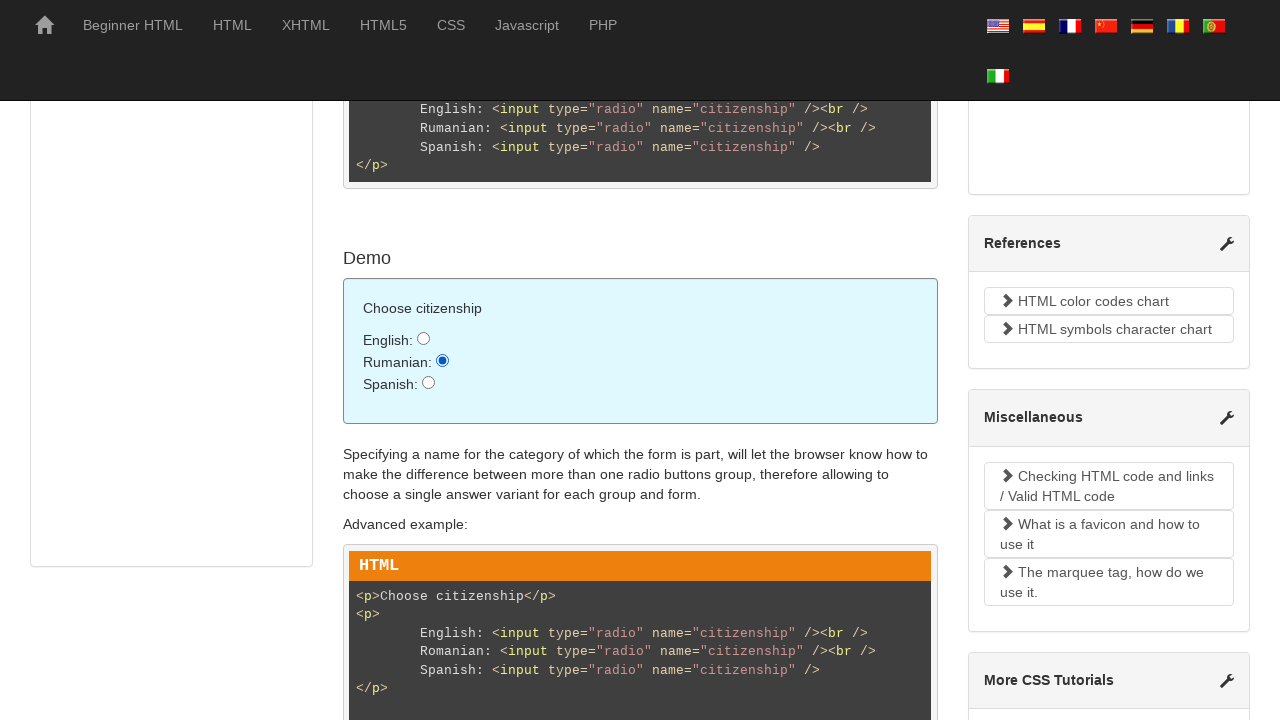

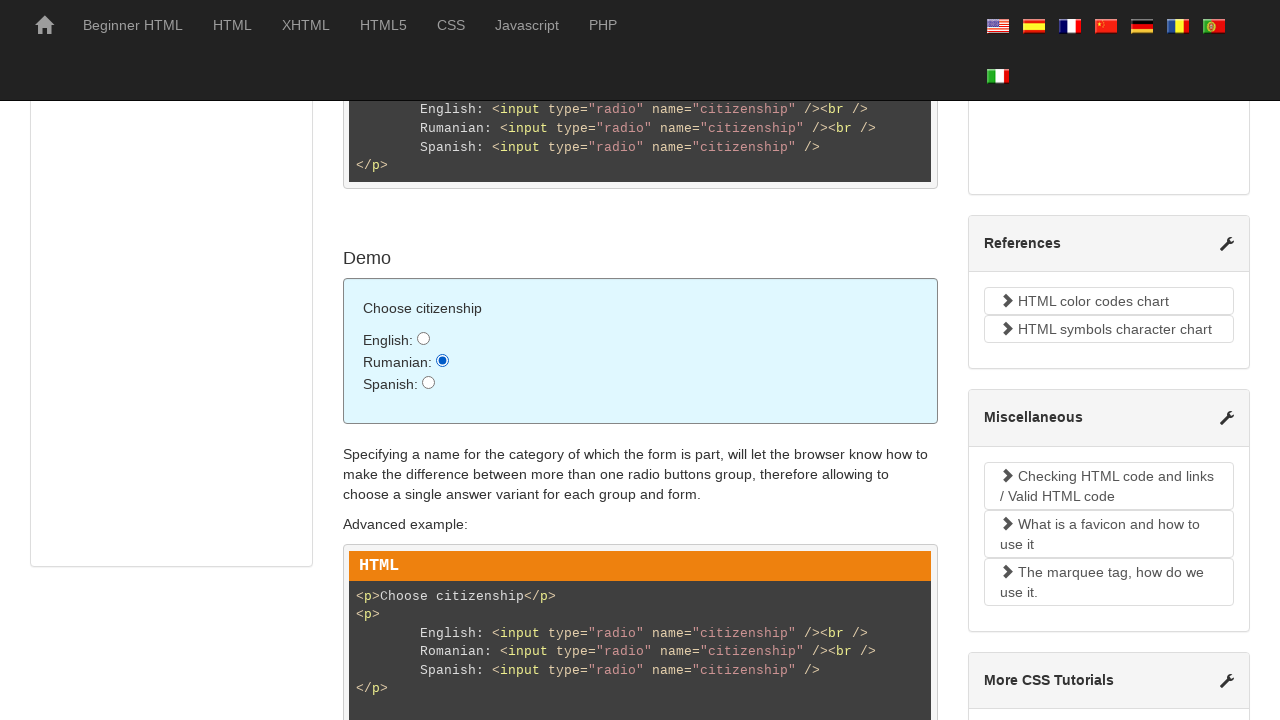